Tests window handling by opening a new window, switching between windows, and interacting with elements in both the main and child windows

Starting URL: https://skpatro.github.io/demo/links/

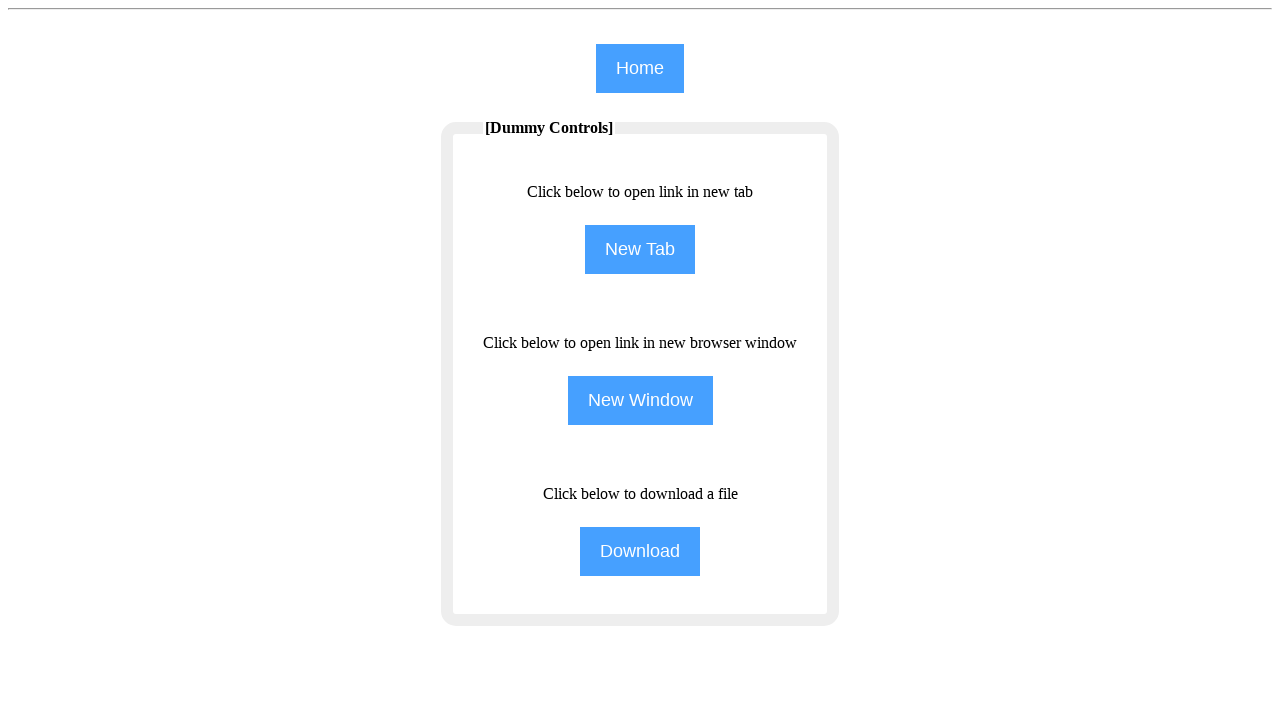

Clicked NewWindow button to open a new window at (640, 400) on input[name='NewWindow']
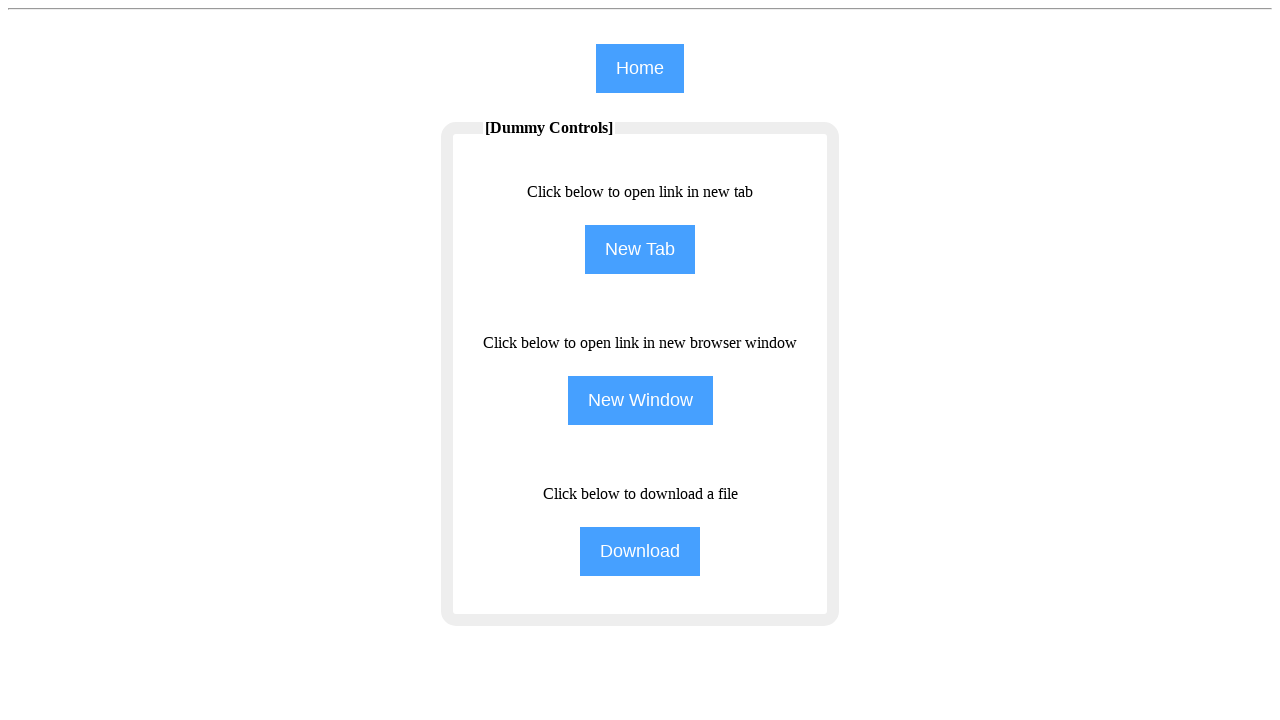

Clicked NewWindow button again to trigger child window opening at (640, 400) on input[name='NewWindow']
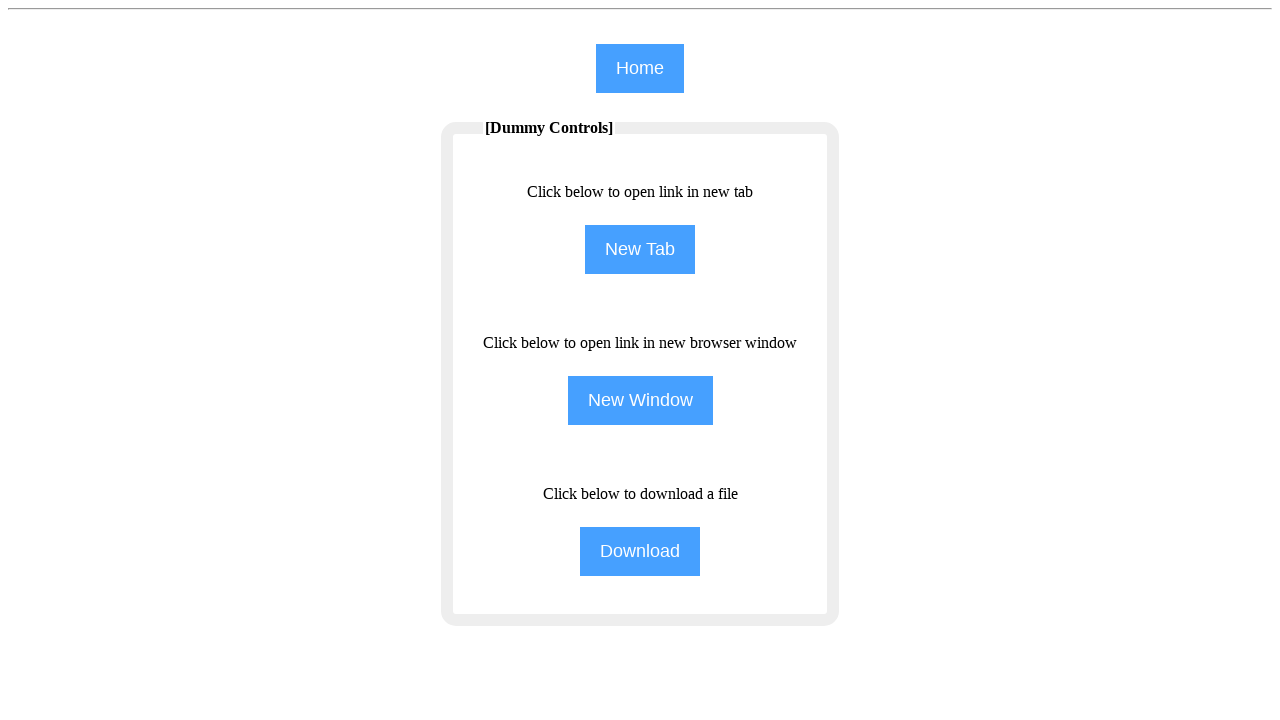

Child window opened and captured
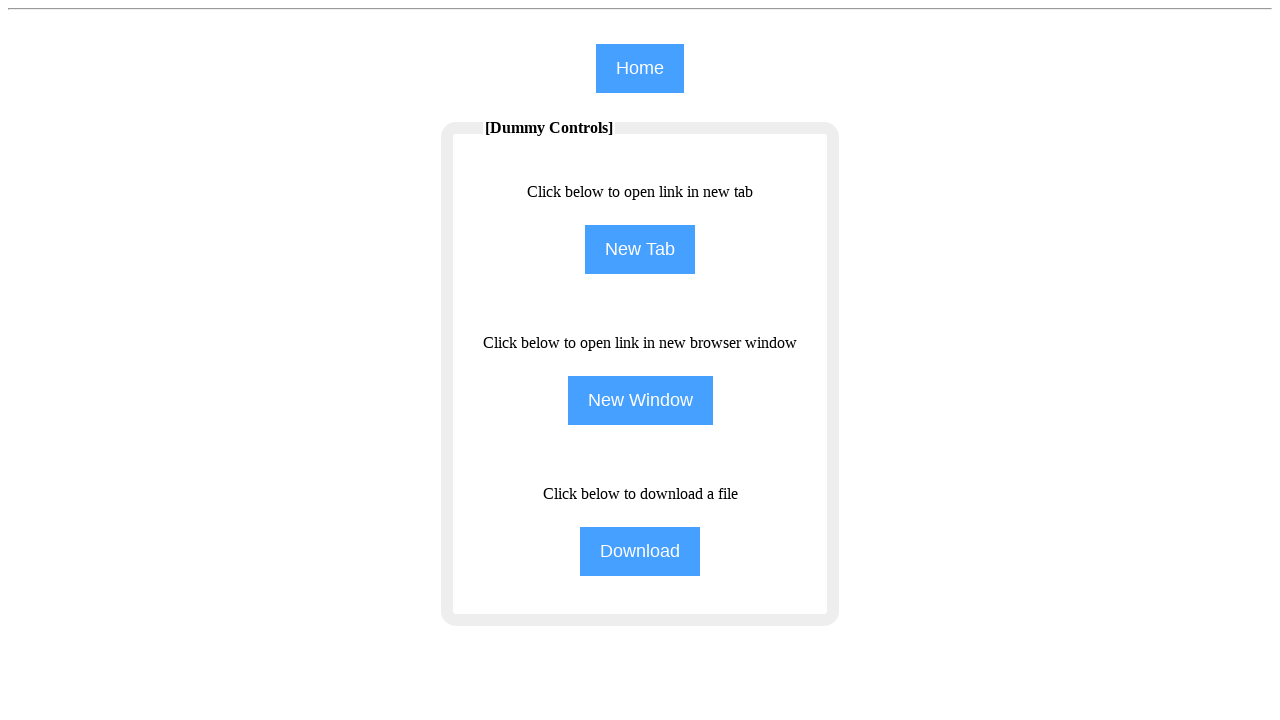

Child window page loaded completely
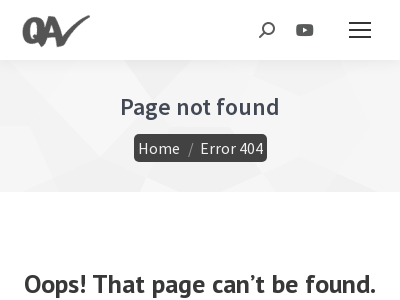

Filled search field in child window with 'Selenium' on (//input[@type='text'])[4]
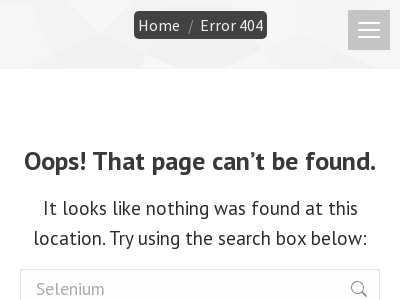

Retrieved text from main page about opening links in new window
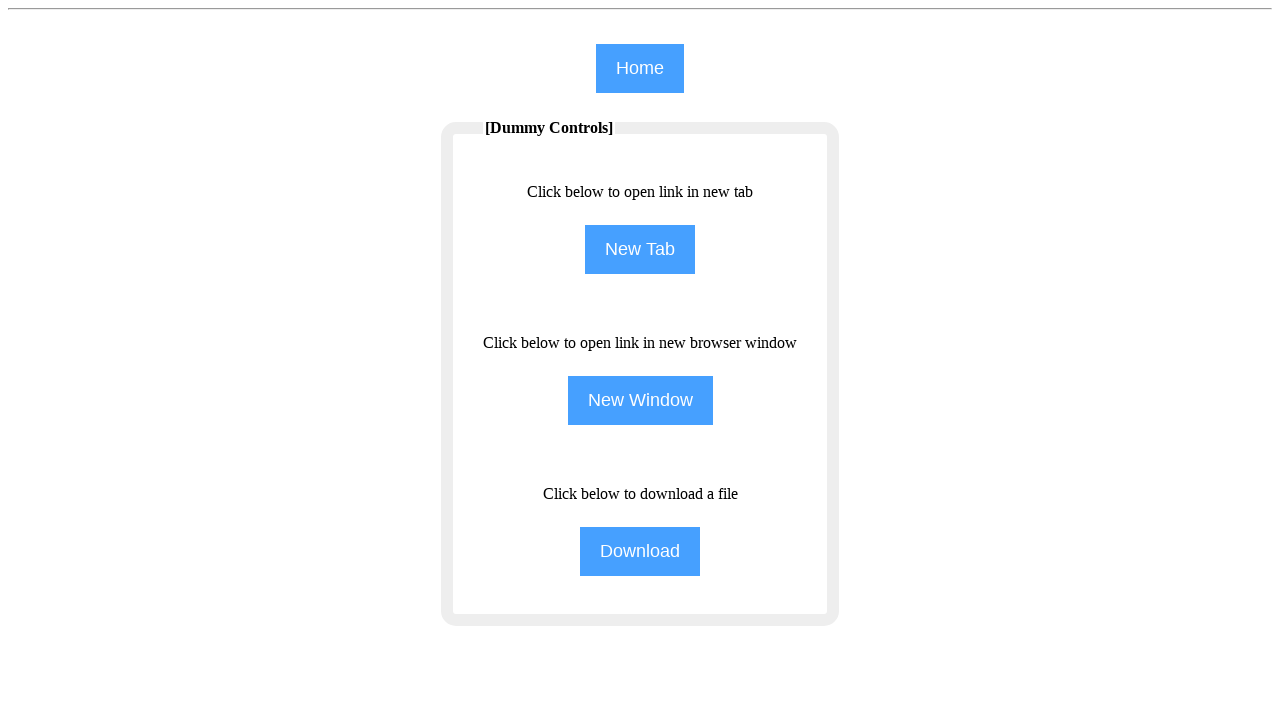

Retrieved heading text from child window
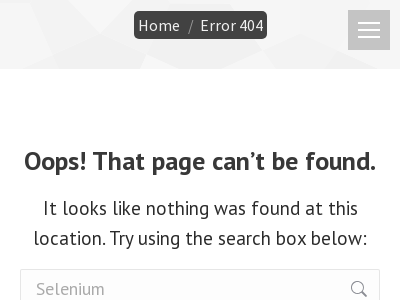

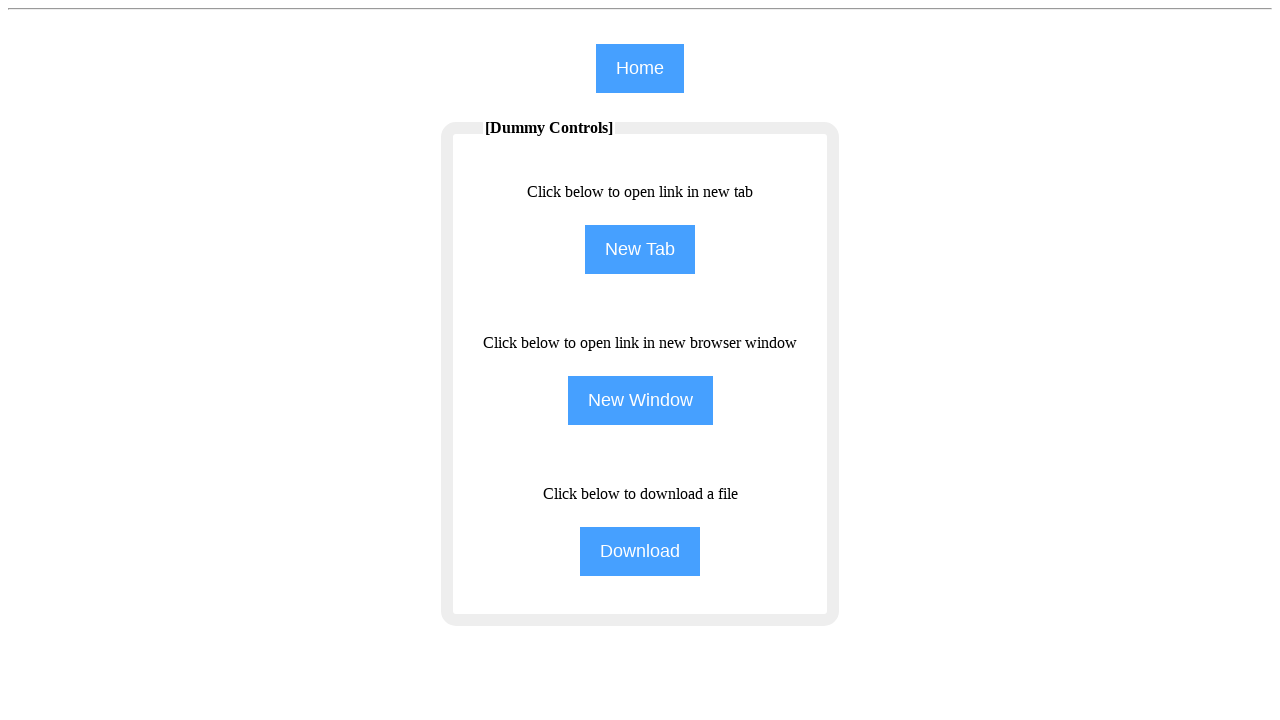